Tests filtering to display only completed todo items.

Starting URL: https://demo.playwright.dev/todomvc

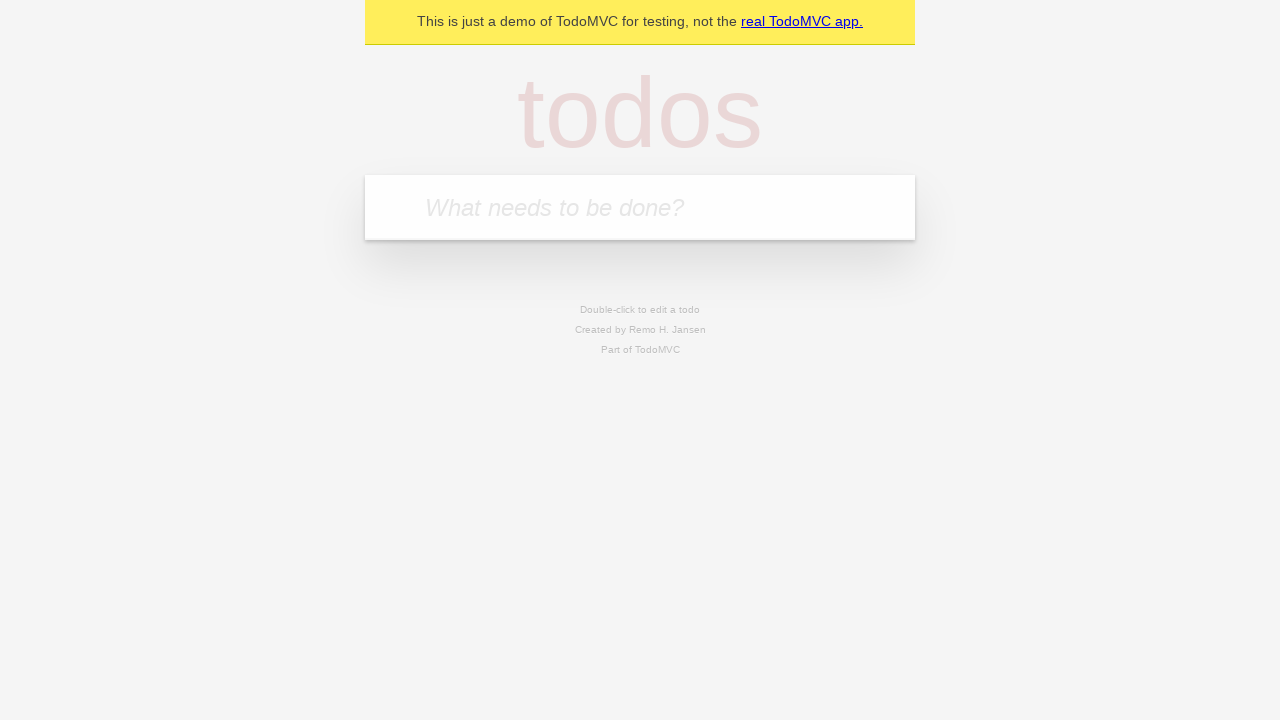

Filled todo input with 'buy some cheese' on input[placeholder='What needs to be done?']
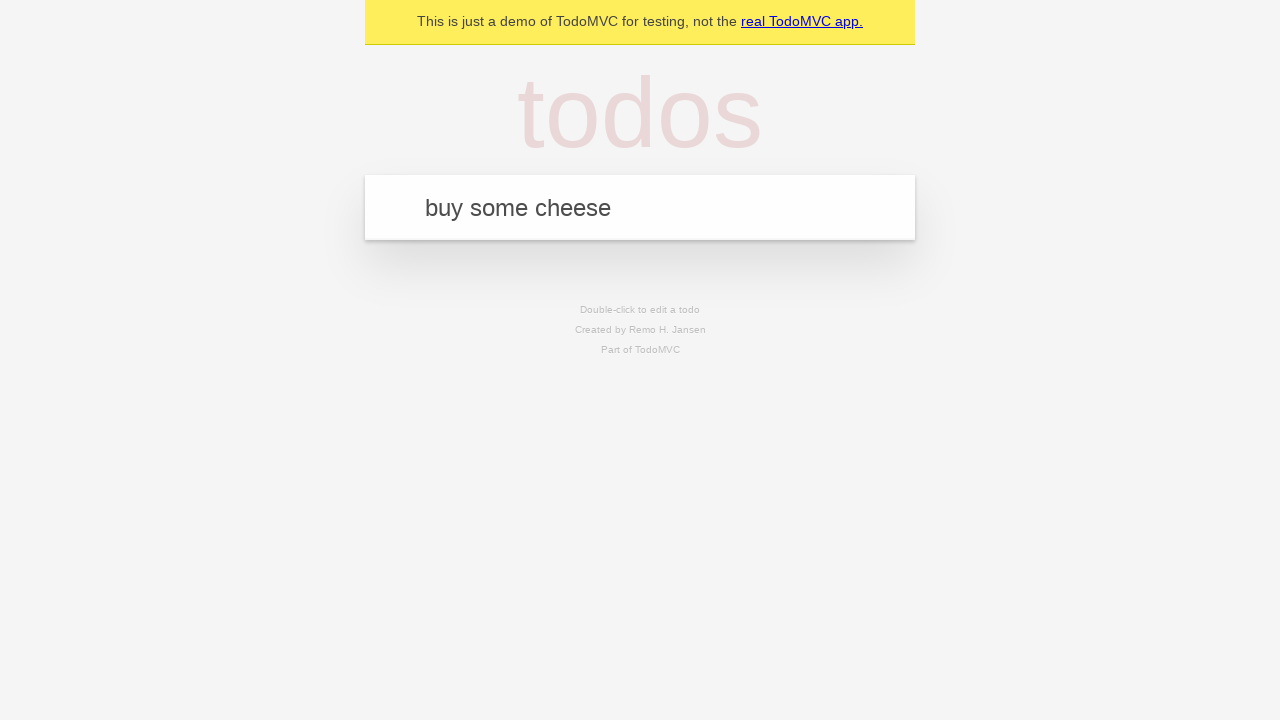

Pressed Enter to add first todo item on input[placeholder='What needs to be done?']
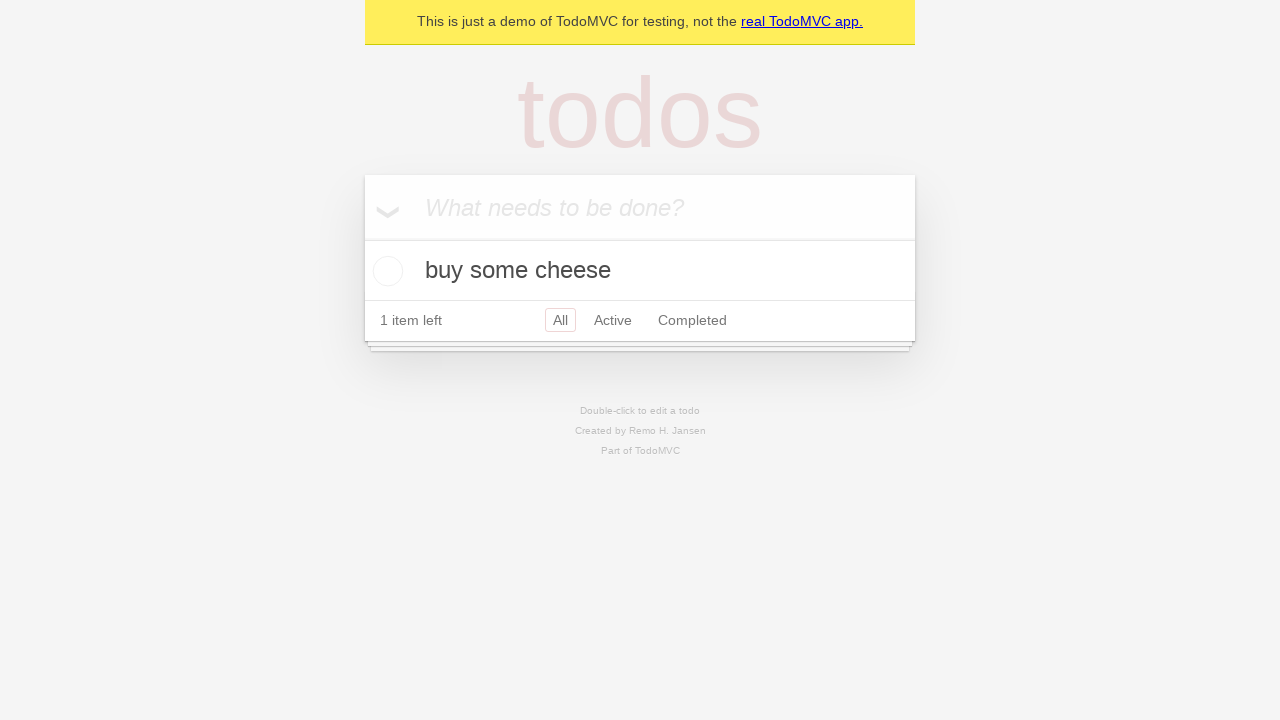

Filled todo input with 'feed the cat' on input[placeholder='What needs to be done?']
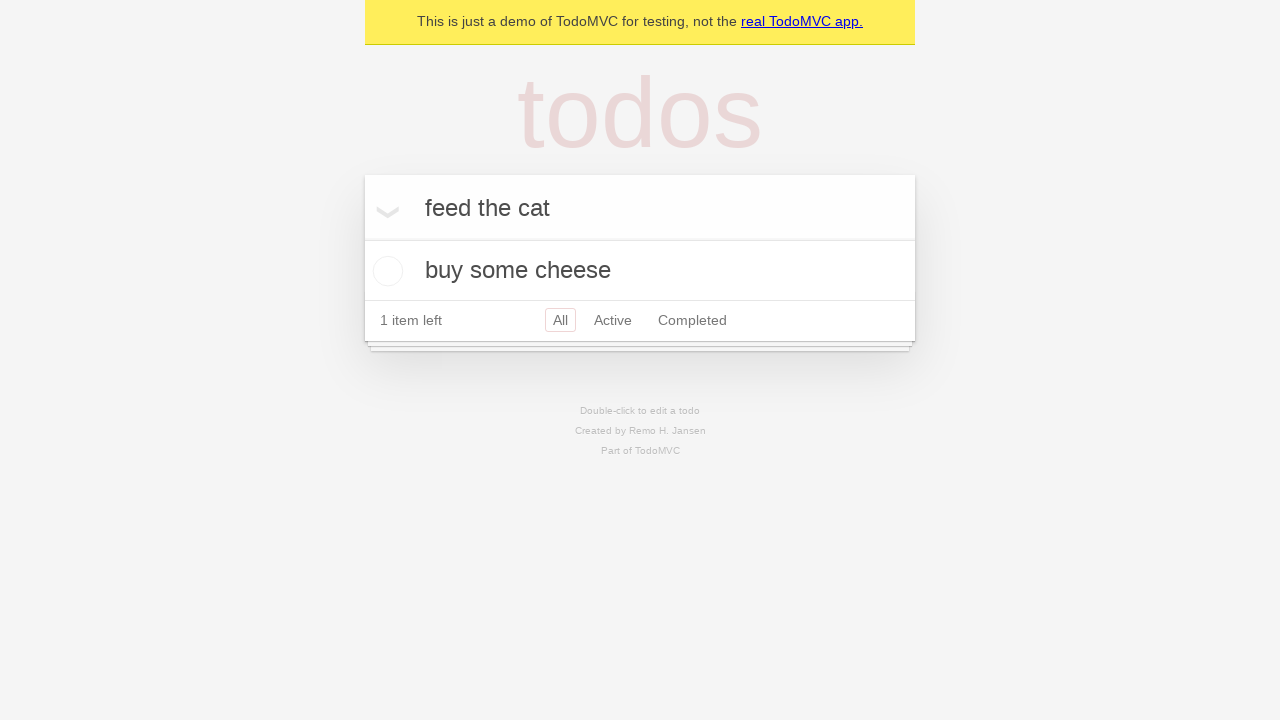

Pressed Enter to add second todo item on input[placeholder='What needs to be done?']
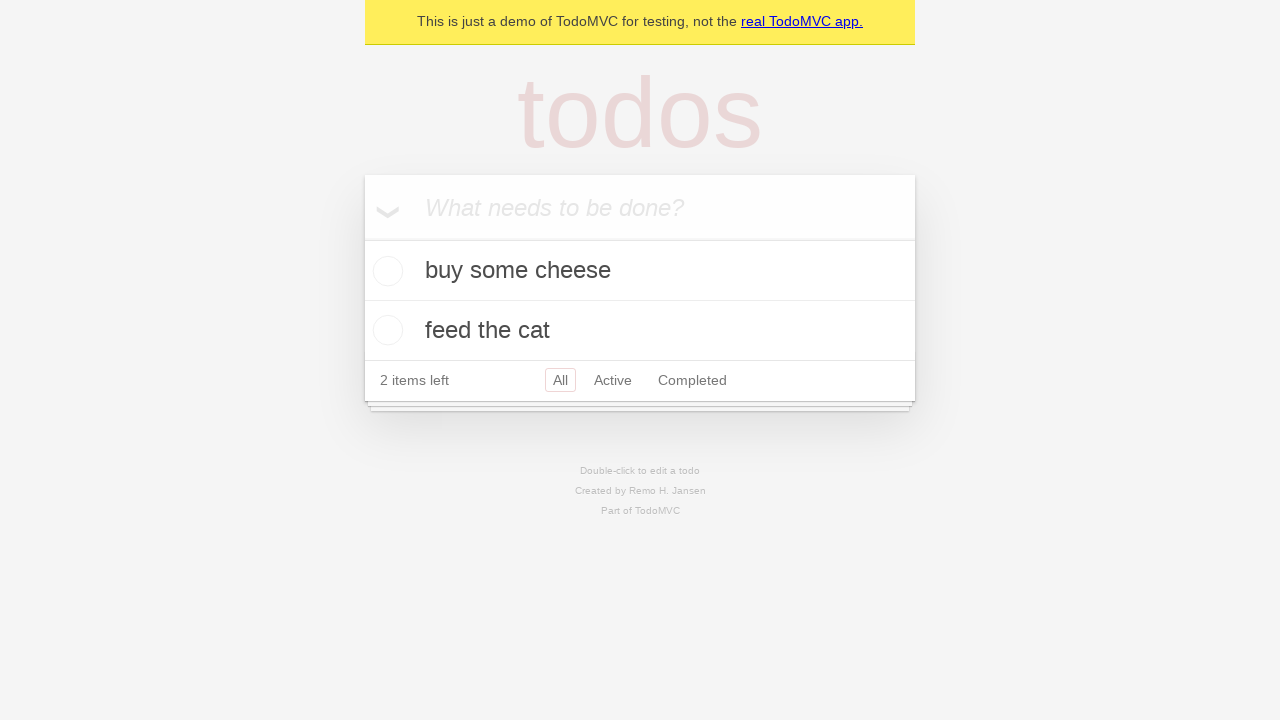

Filled todo input with 'book a doctors appointment' on input[placeholder='What needs to be done?']
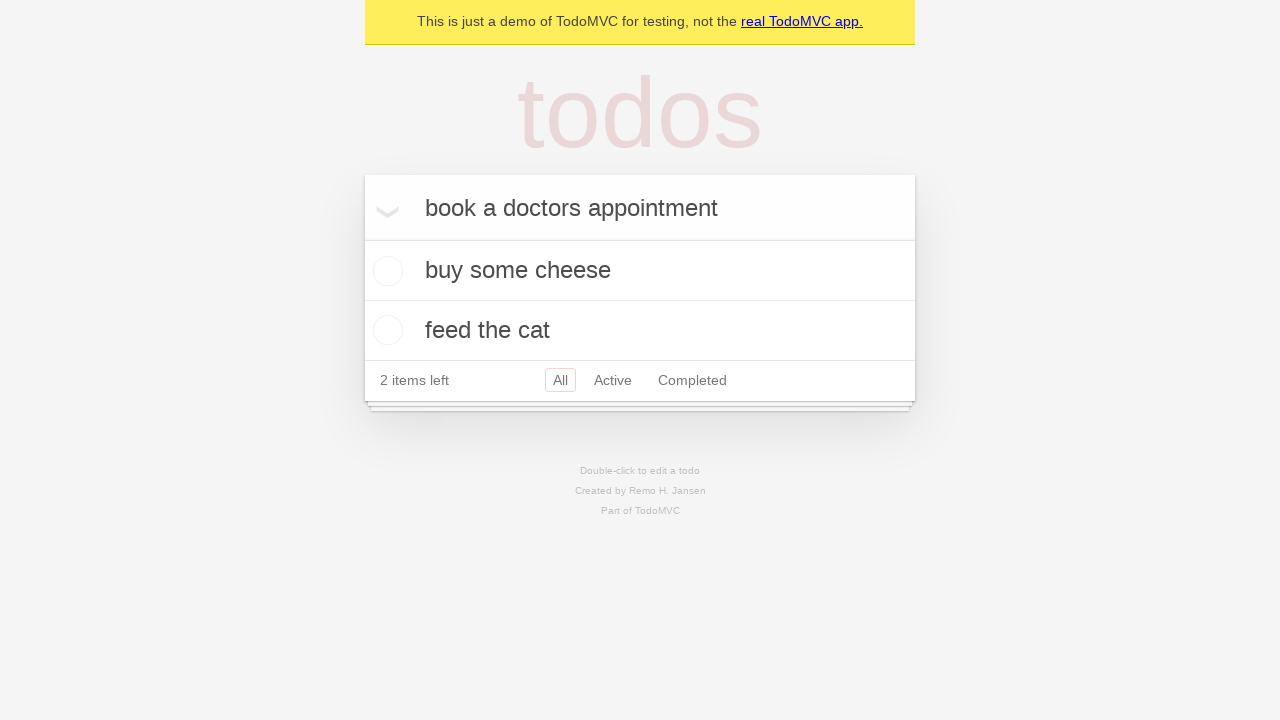

Pressed Enter to add third todo item on input[placeholder='What needs to be done?']
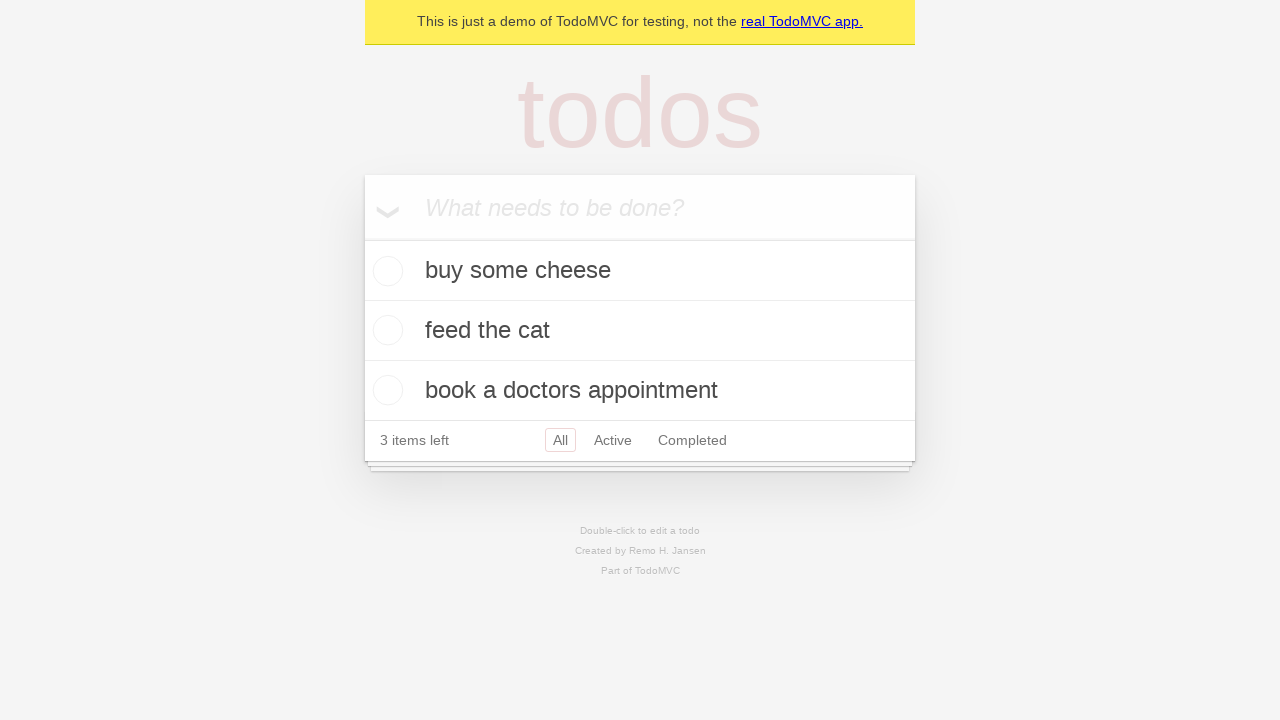

Checked the second todo item checkbox to mark it complete at (385, 330) on [data-testid='todo-item']:nth-child(2) input[type='checkbox']
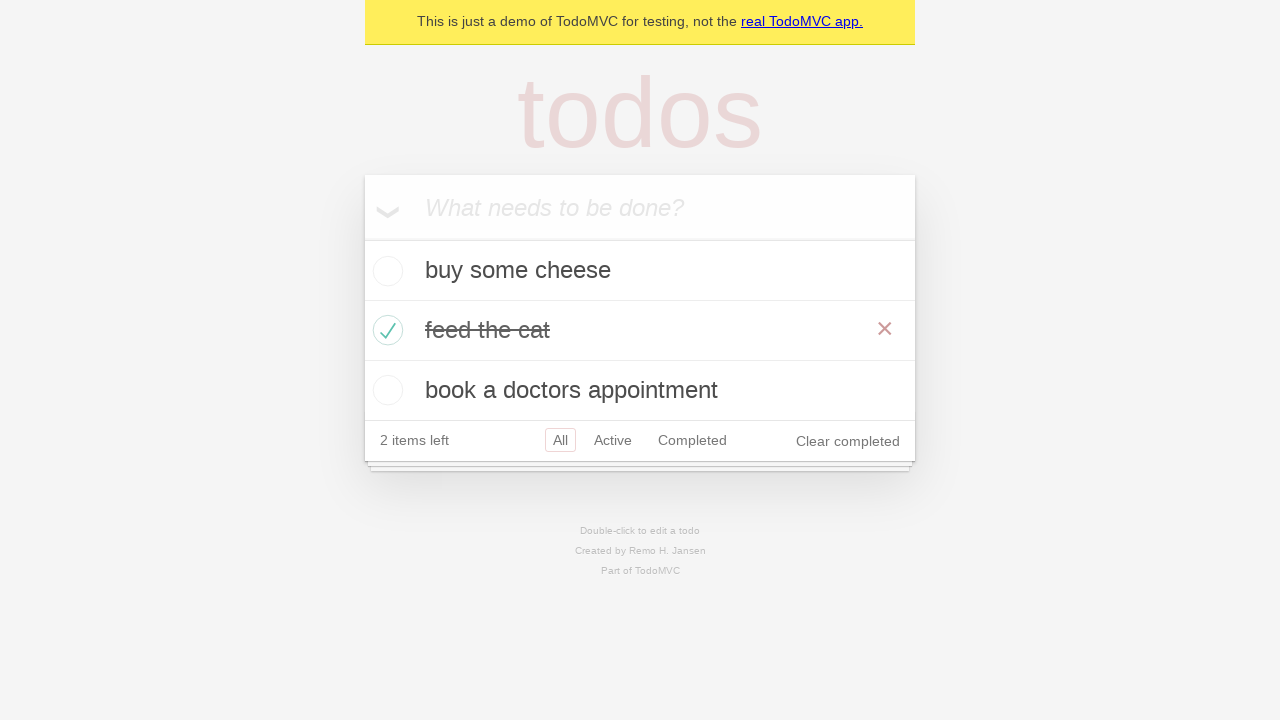

Clicked the 'Completed' filter to display only completed items at (692, 440) on a:has-text('Completed')
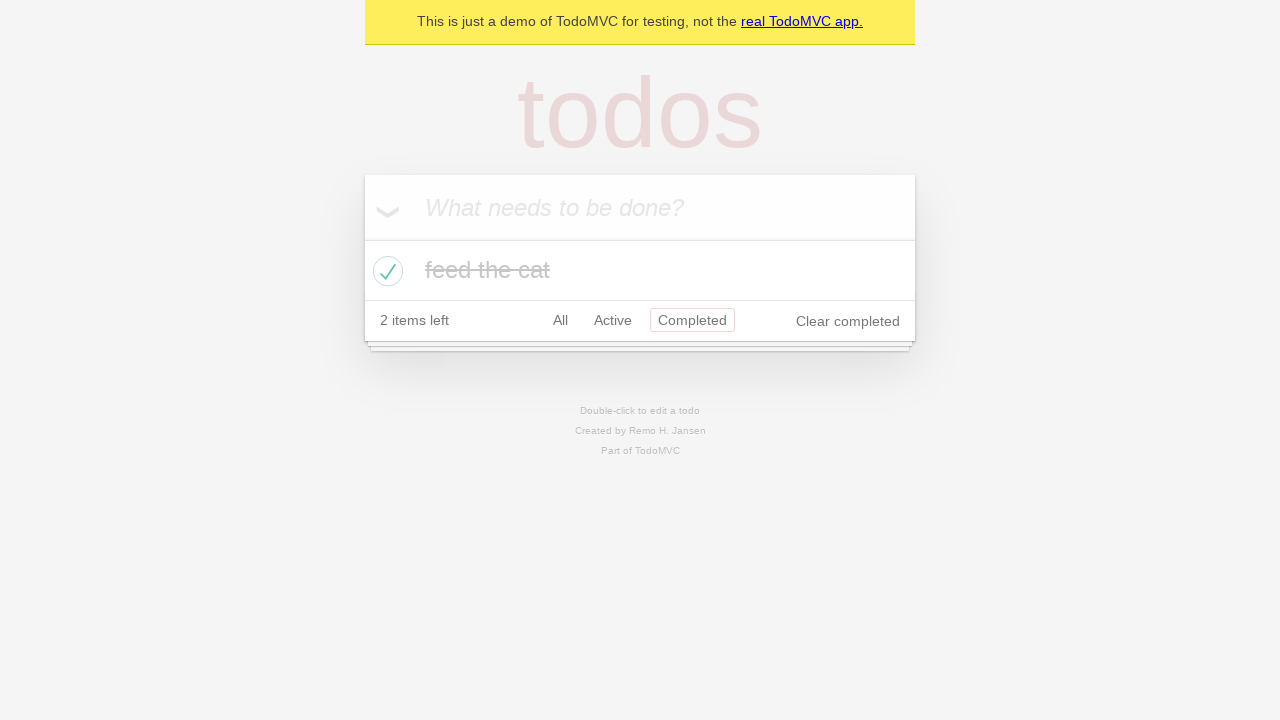

Verified completed items filter is applied and todo items are visible
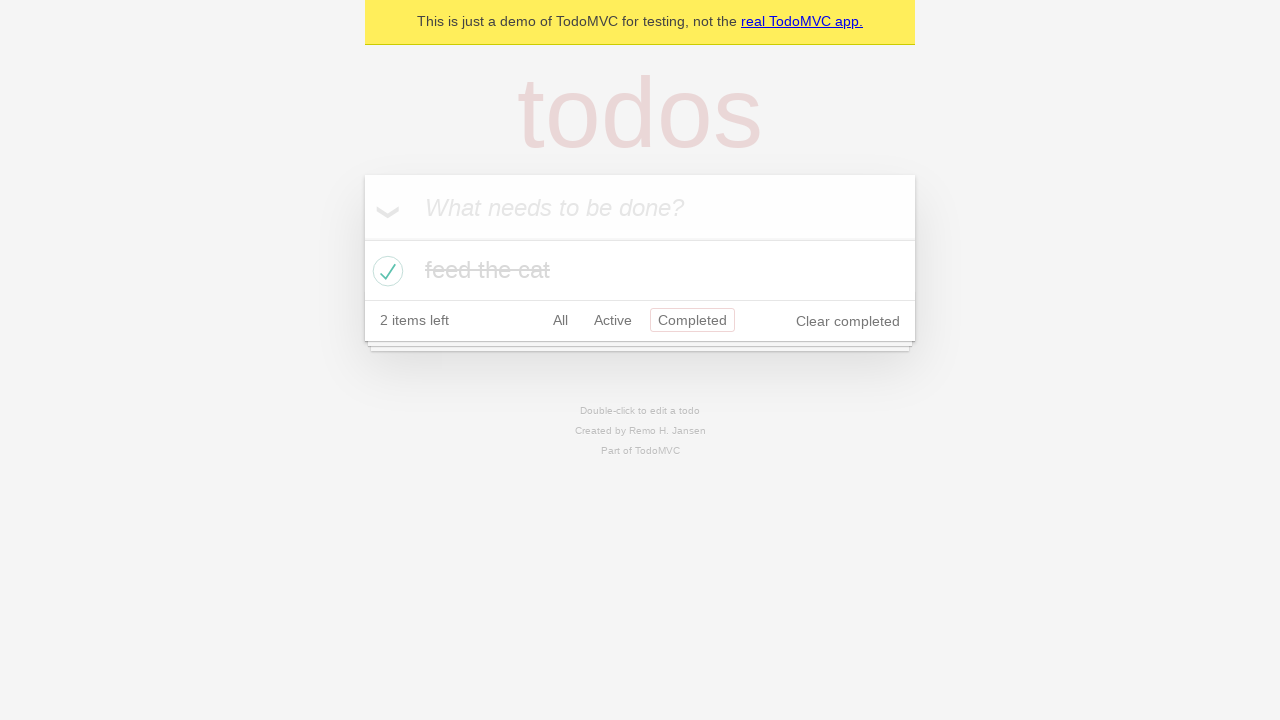

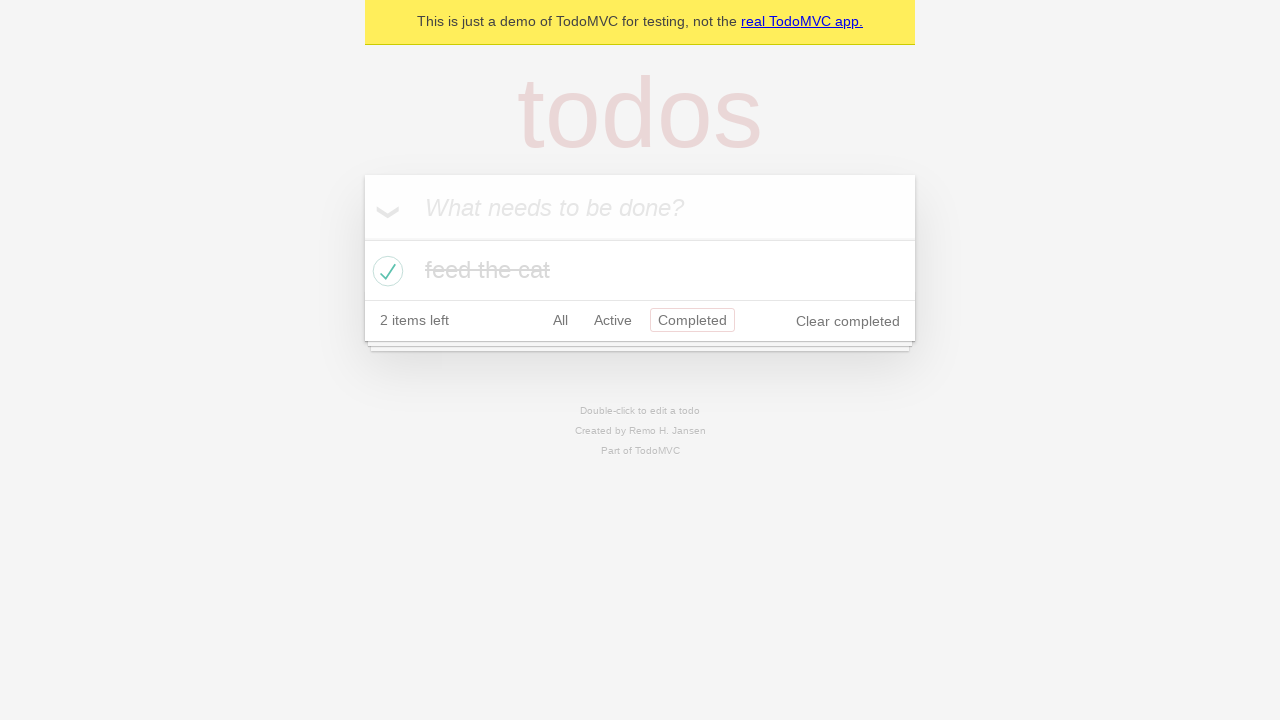